Tests dynamic controls functionality by clicking a toggle button to make a checkbox disappear, waiting for it to become invisible, then clicking the toggle again to make it reappear, and finally clicking the checkbox.

Starting URL: https://v1.training-support.net/selenium/dynamic-controls

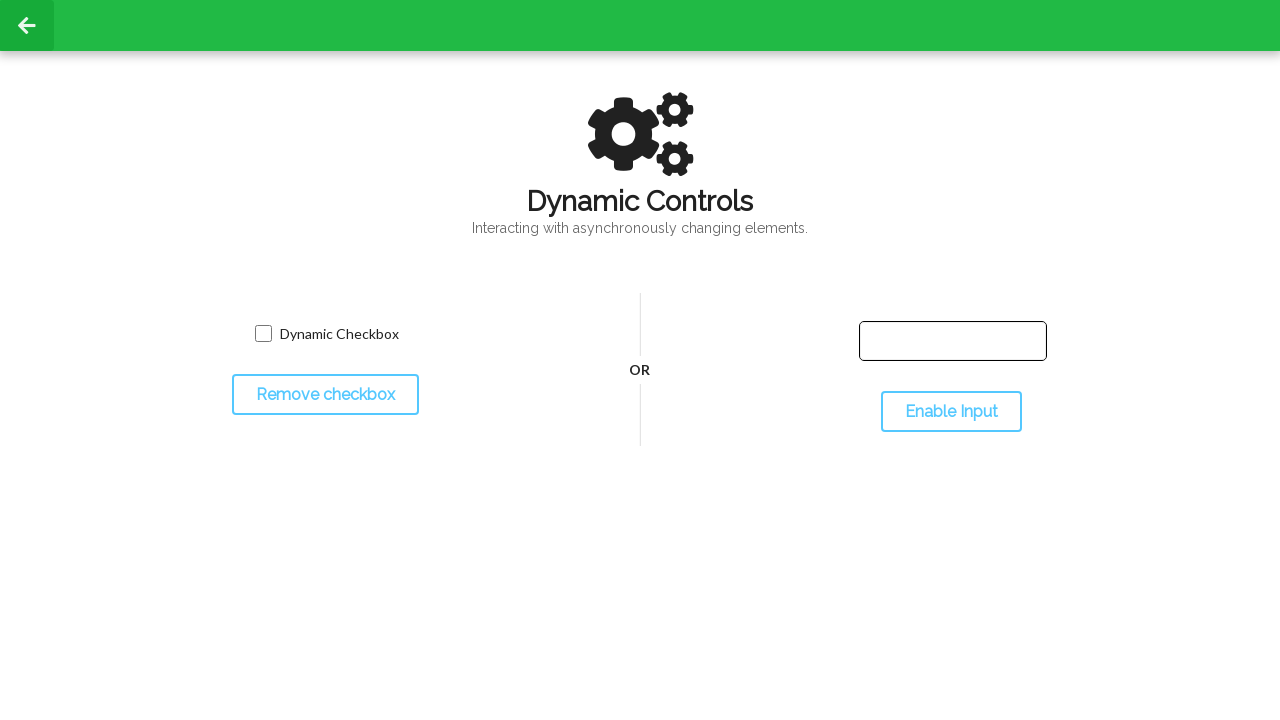

Clicked toggle button to hide the checkbox at (325, 395) on #toggleCheckbox
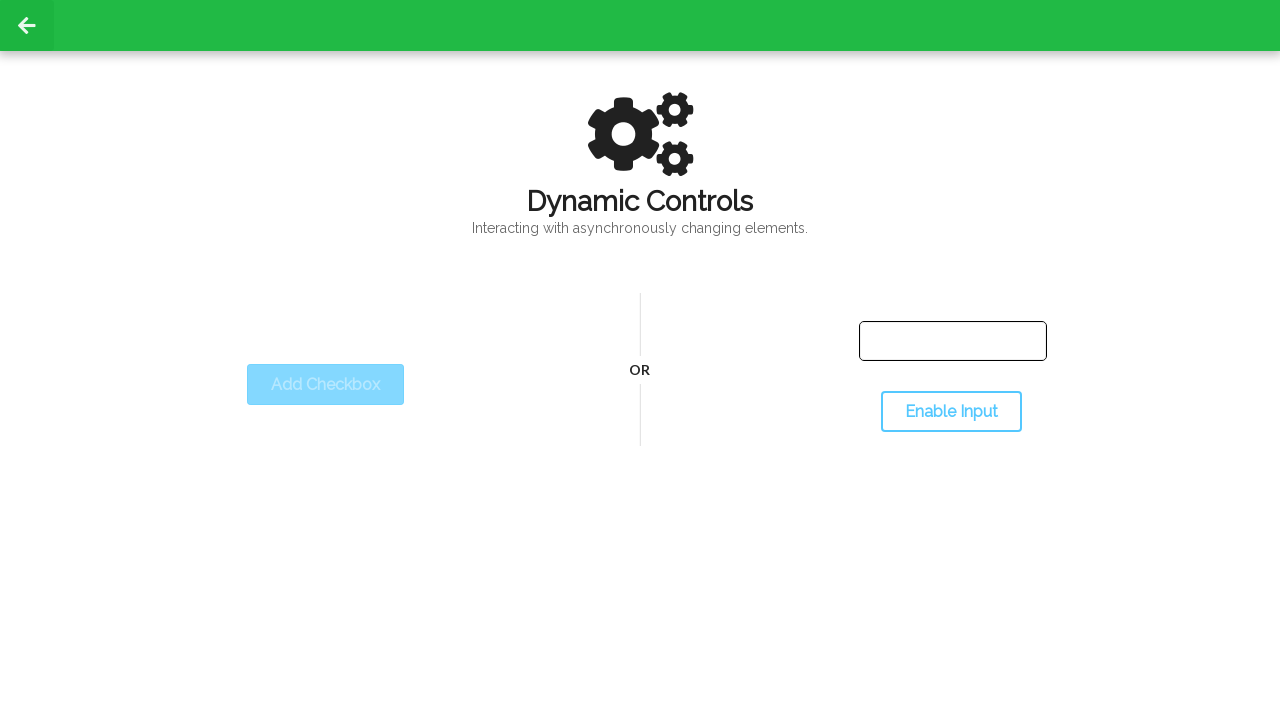

Waited for checkbox to become invisible
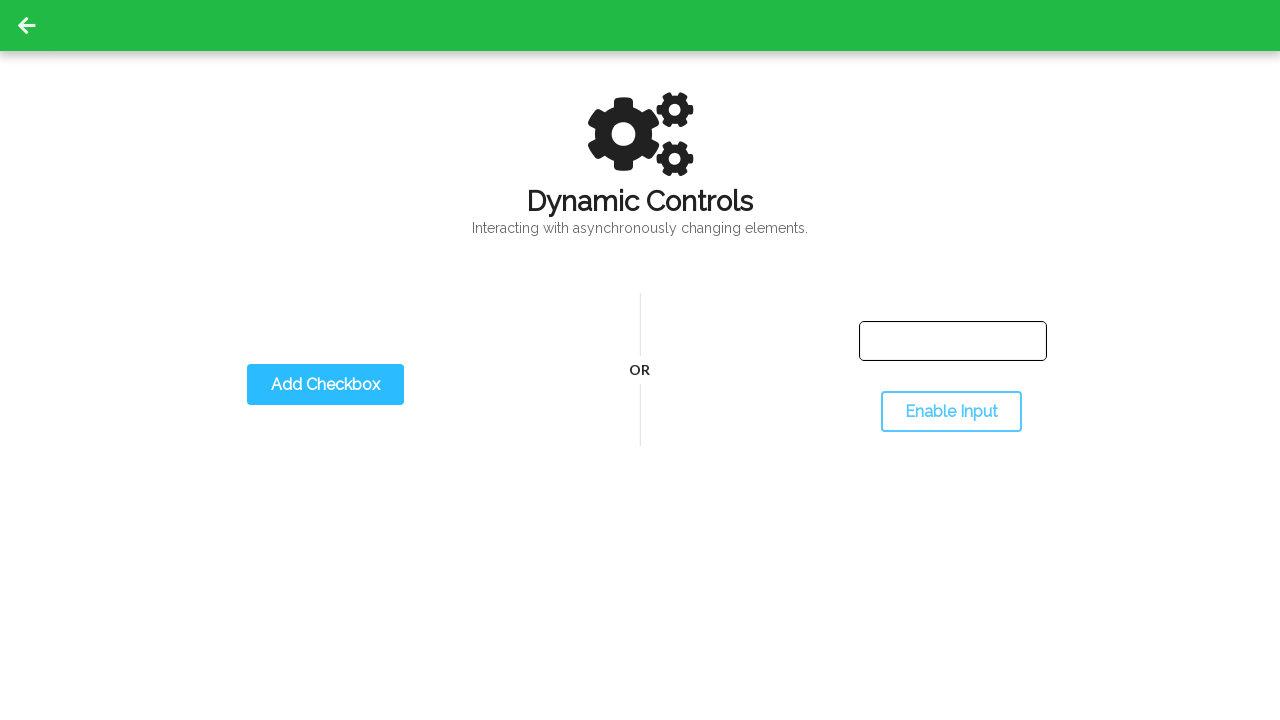

Clicked toggle button again to show the checkbox at (325, 385) on #toggleCheckbox
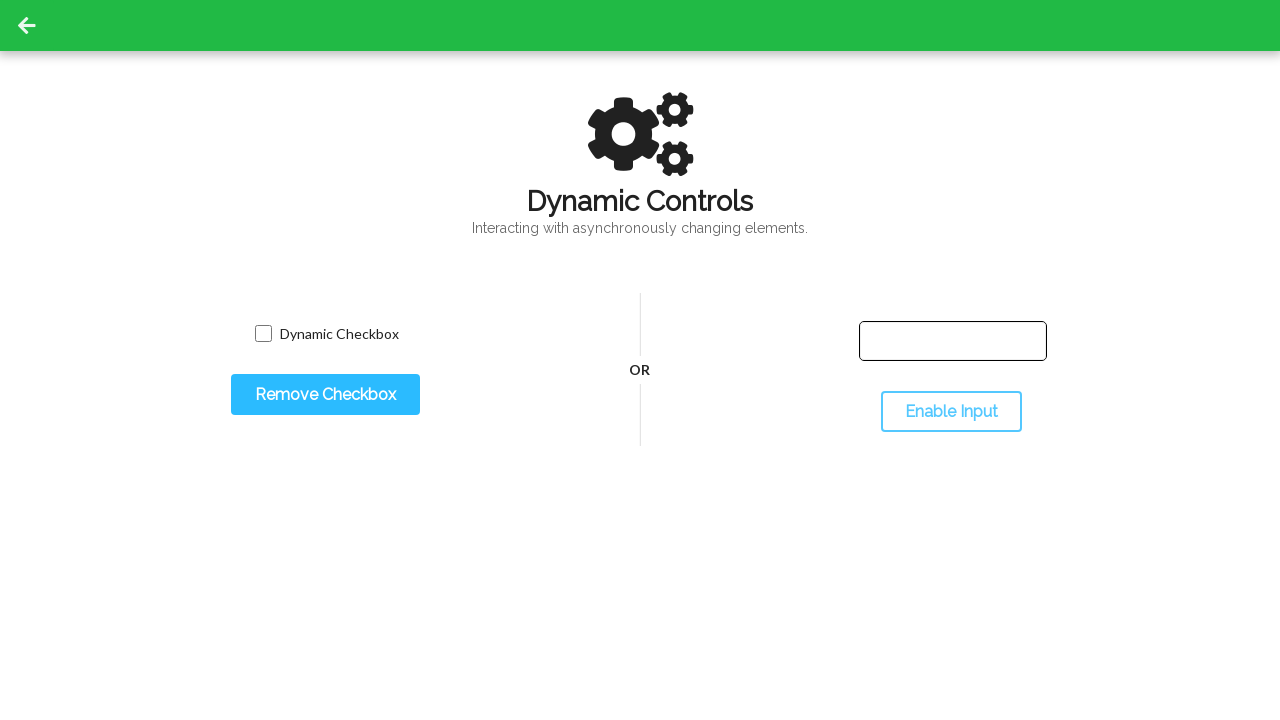

Waited for checkbox to become visible
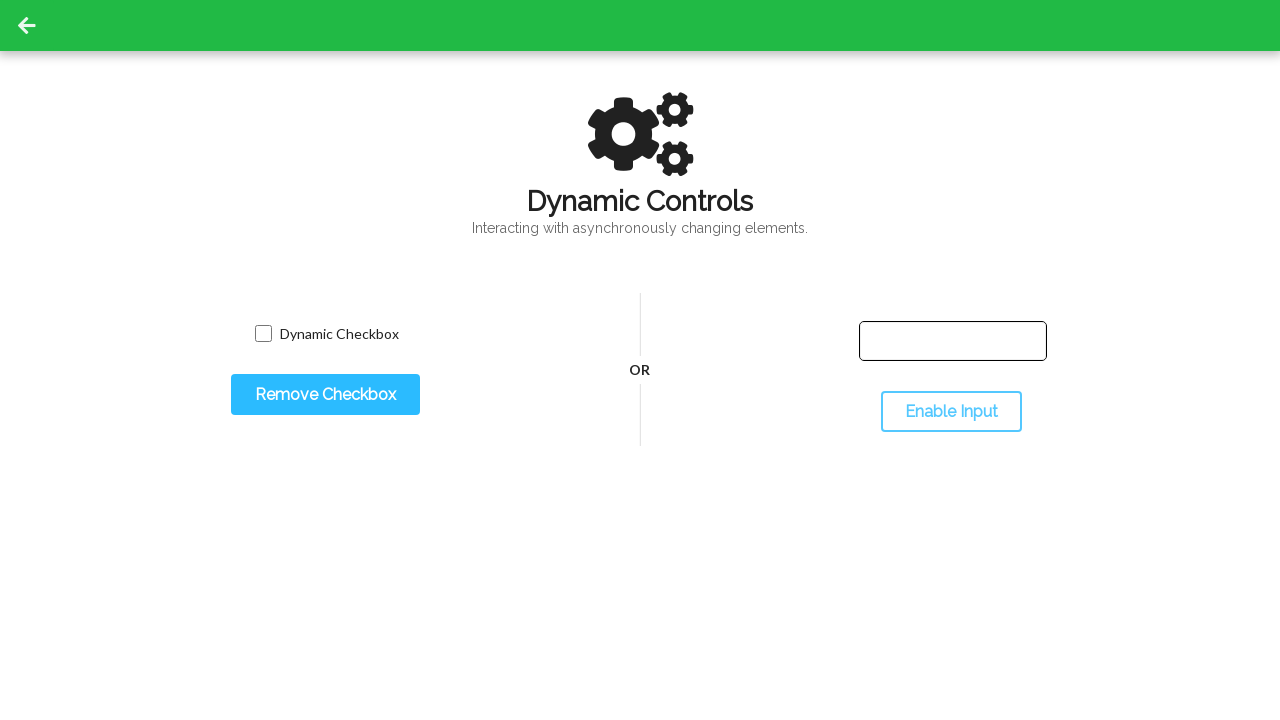

Clicked the dynamic checkbox at (263, 334) on input.willDisappear
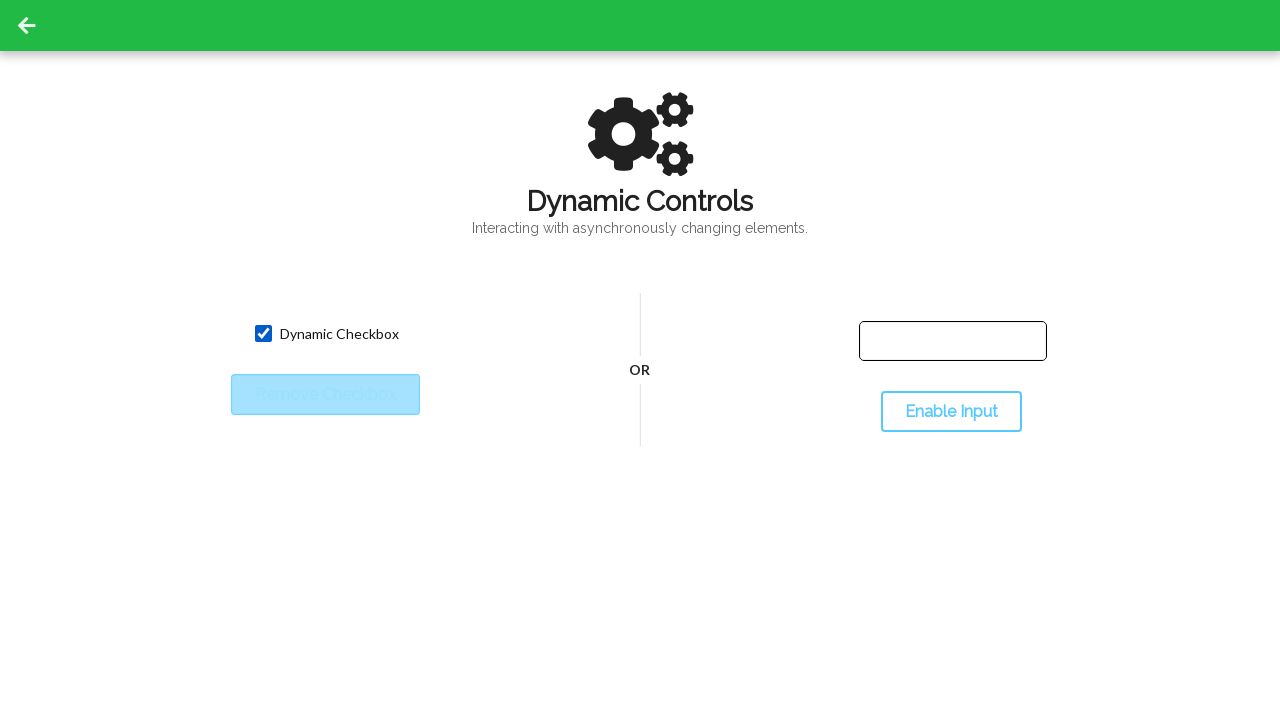

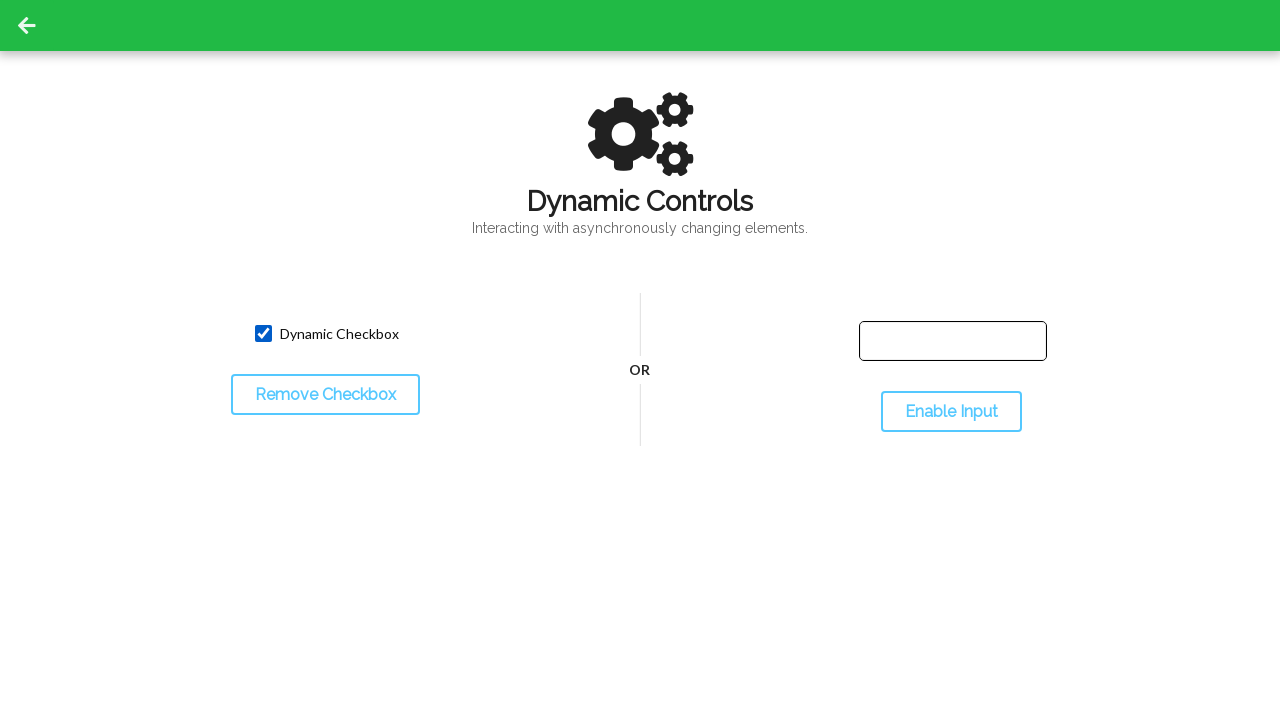